Tests that the Accordian menu link is displayed after clicking on the Widgets card in the navigation menu

Starting URL: https://demoqa.com

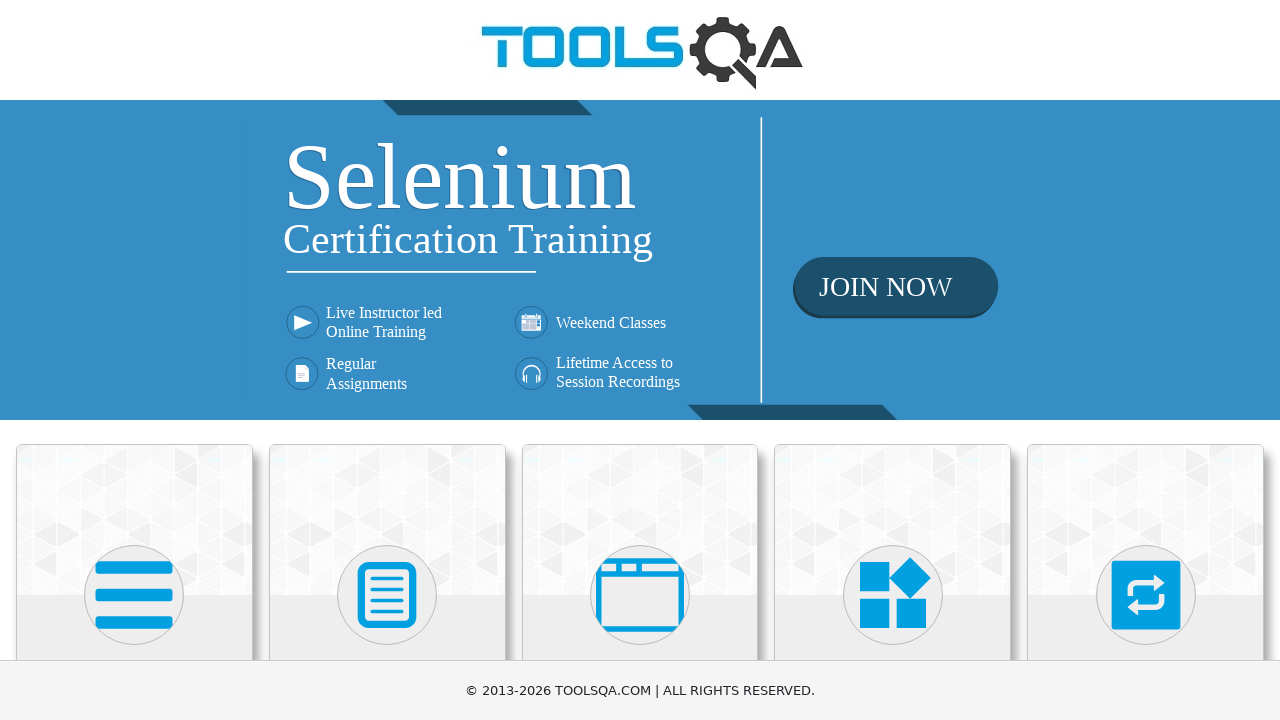

Clicked on Widgets card in navigation menu at (893, 360) on text=Widgets
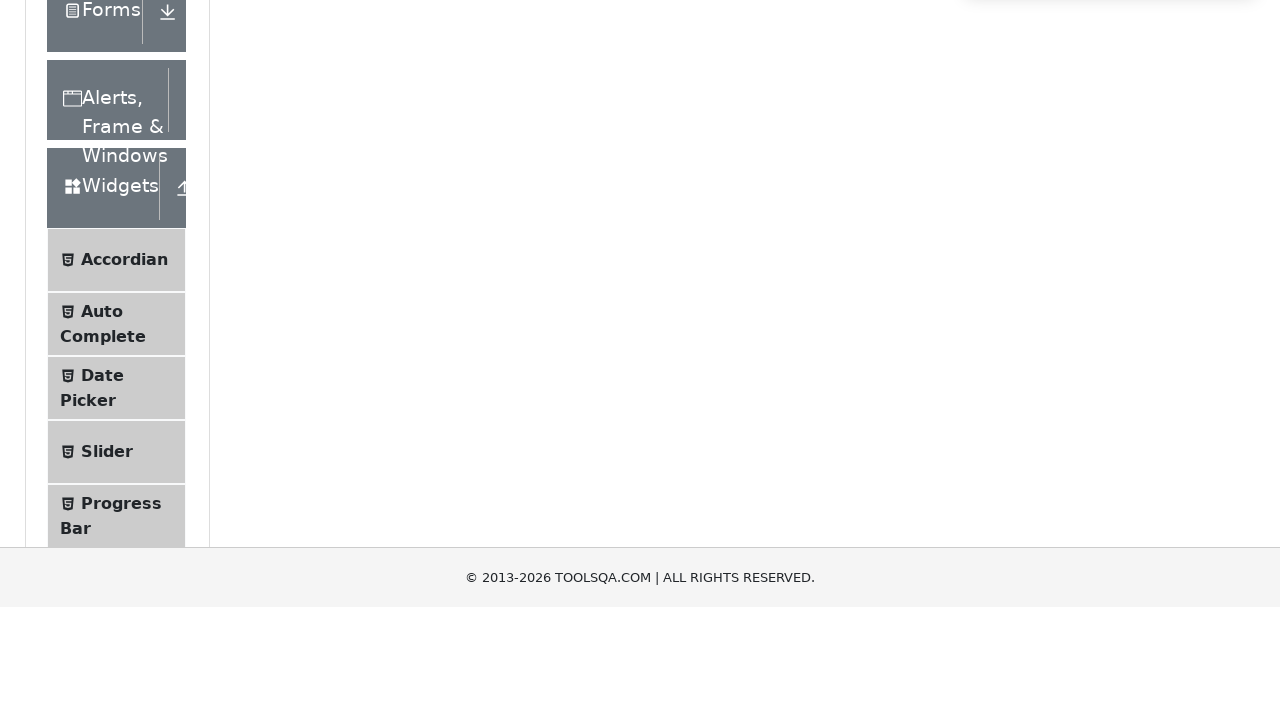

Pressed PageDown to scroll down the page
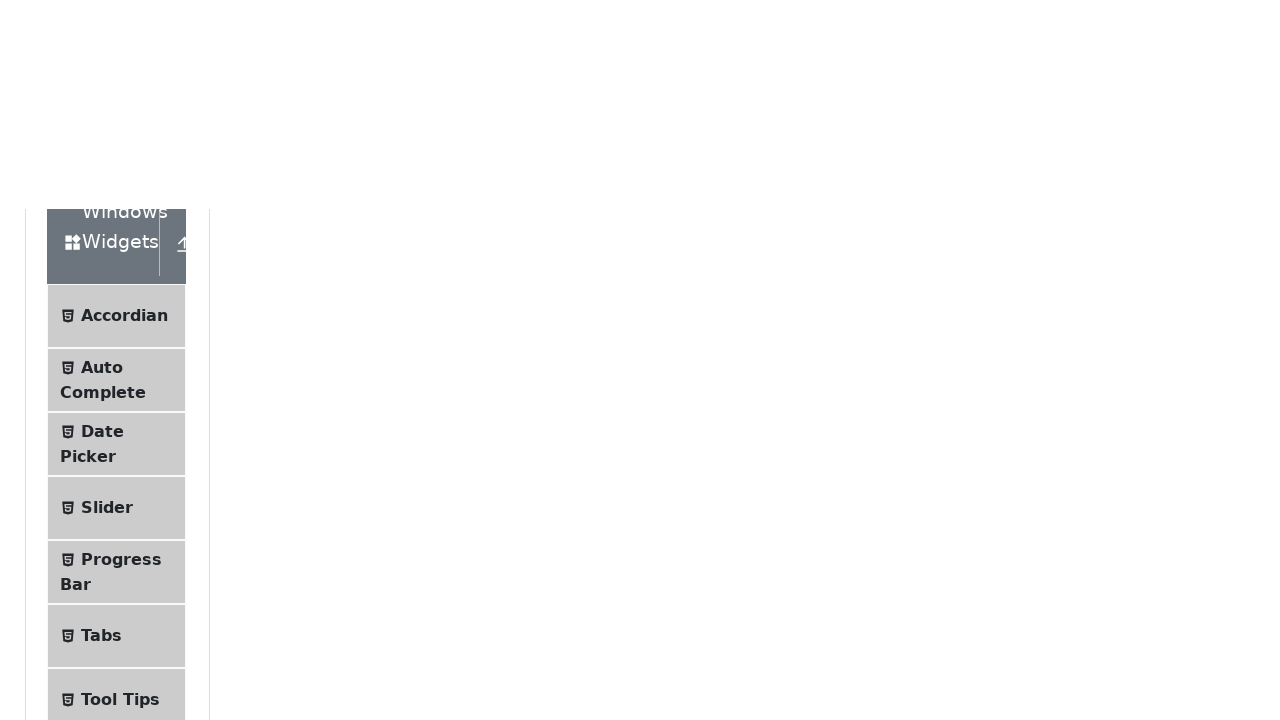

Waited 1000ms for page to settle
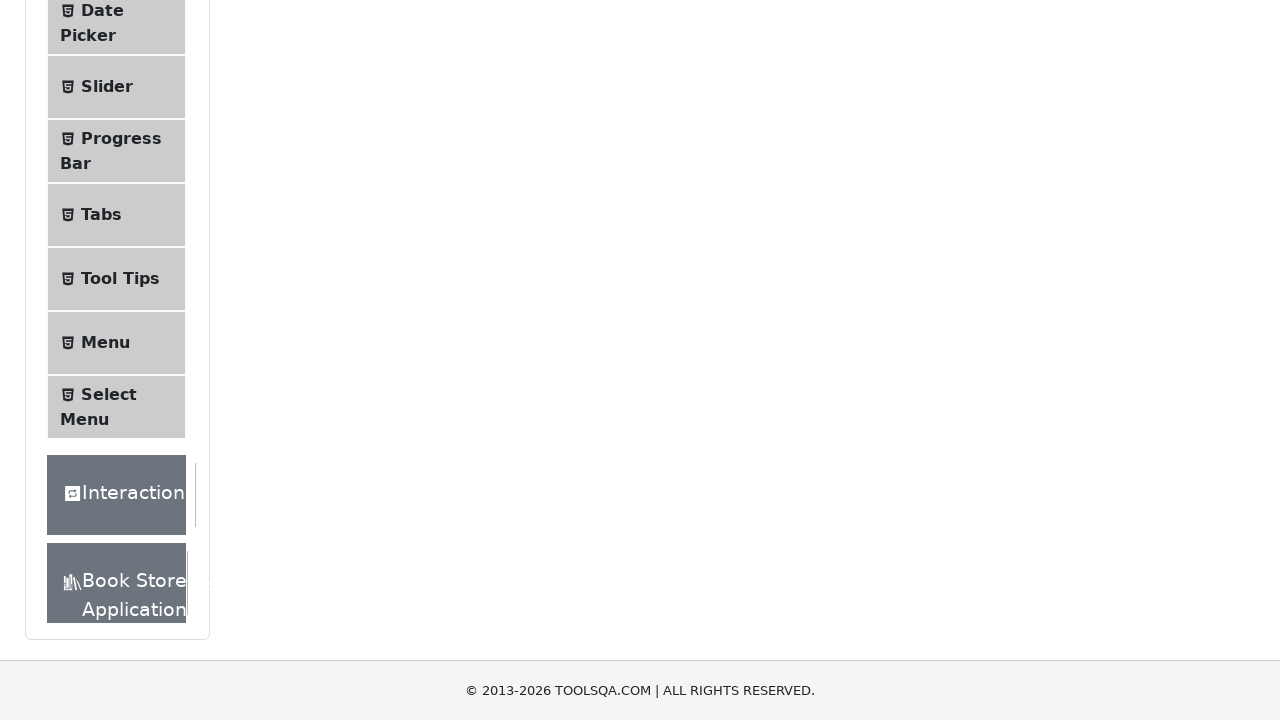

Verified Accordian menu link is displayed and visible
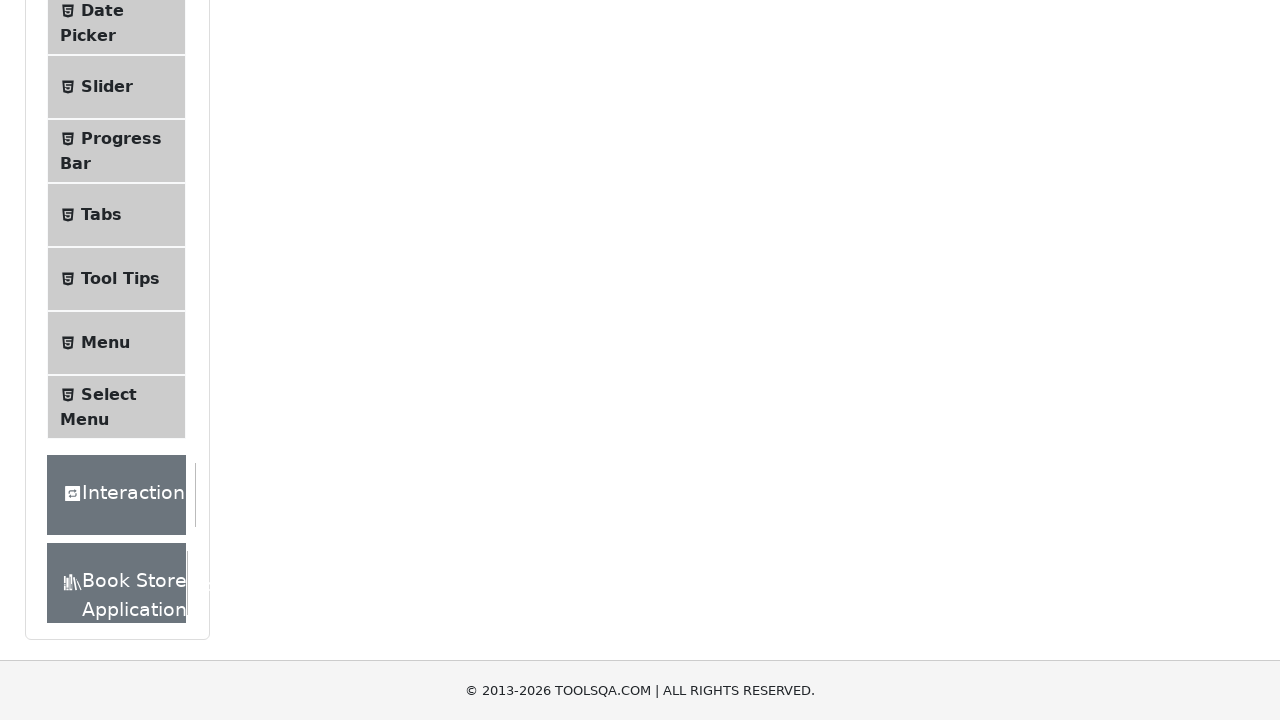

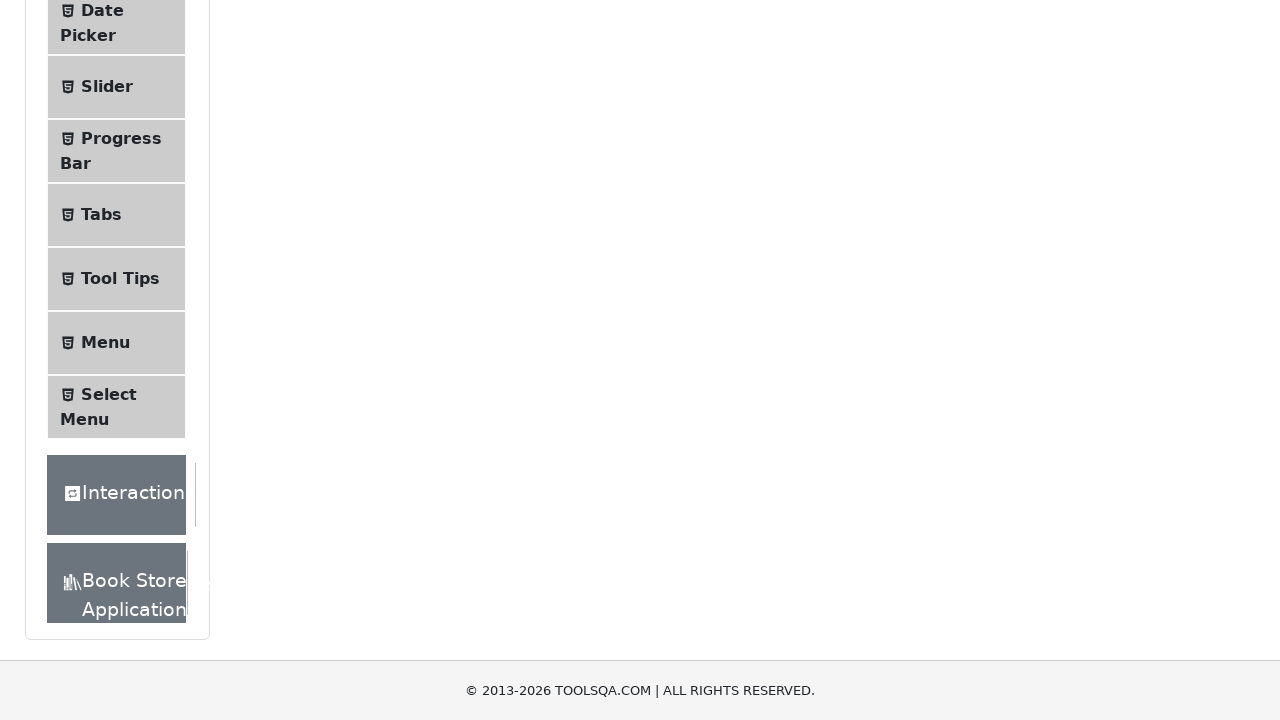